Tests network offline simulation by setting the page to offline mode and attempting to navigate to Bing

Starting URL: https://www.gov.bg/

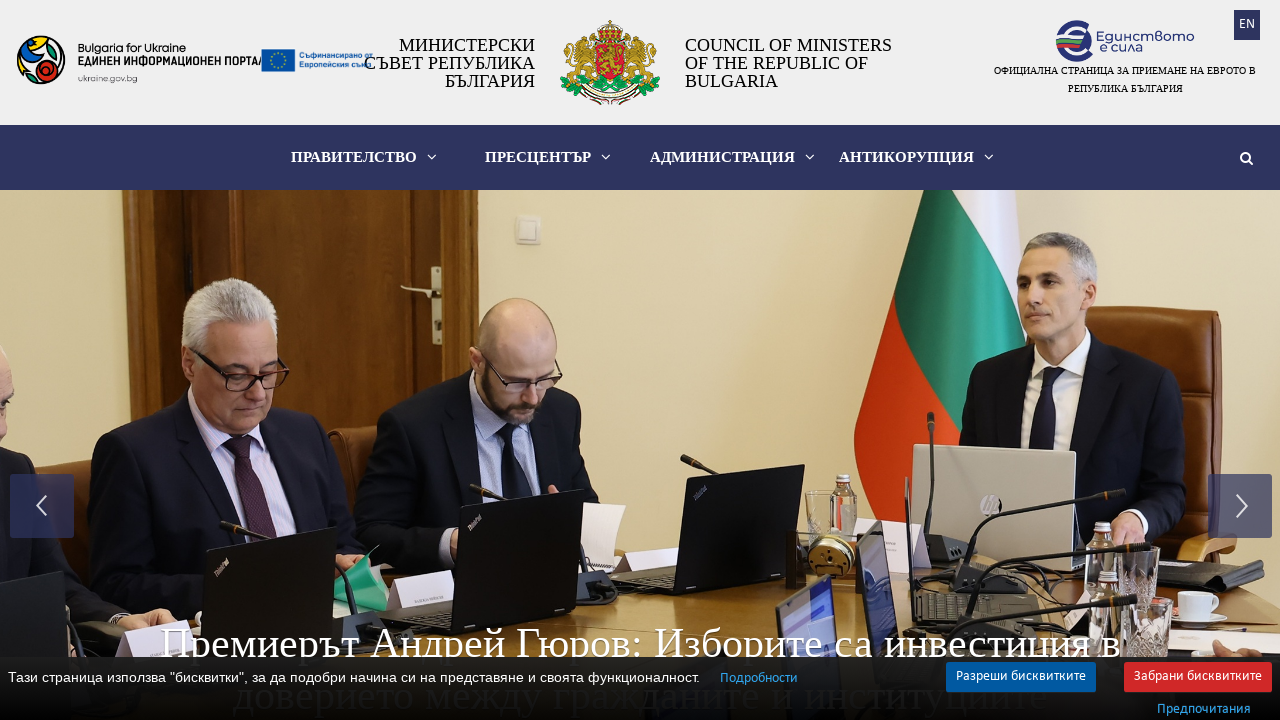

Set network to offline mode
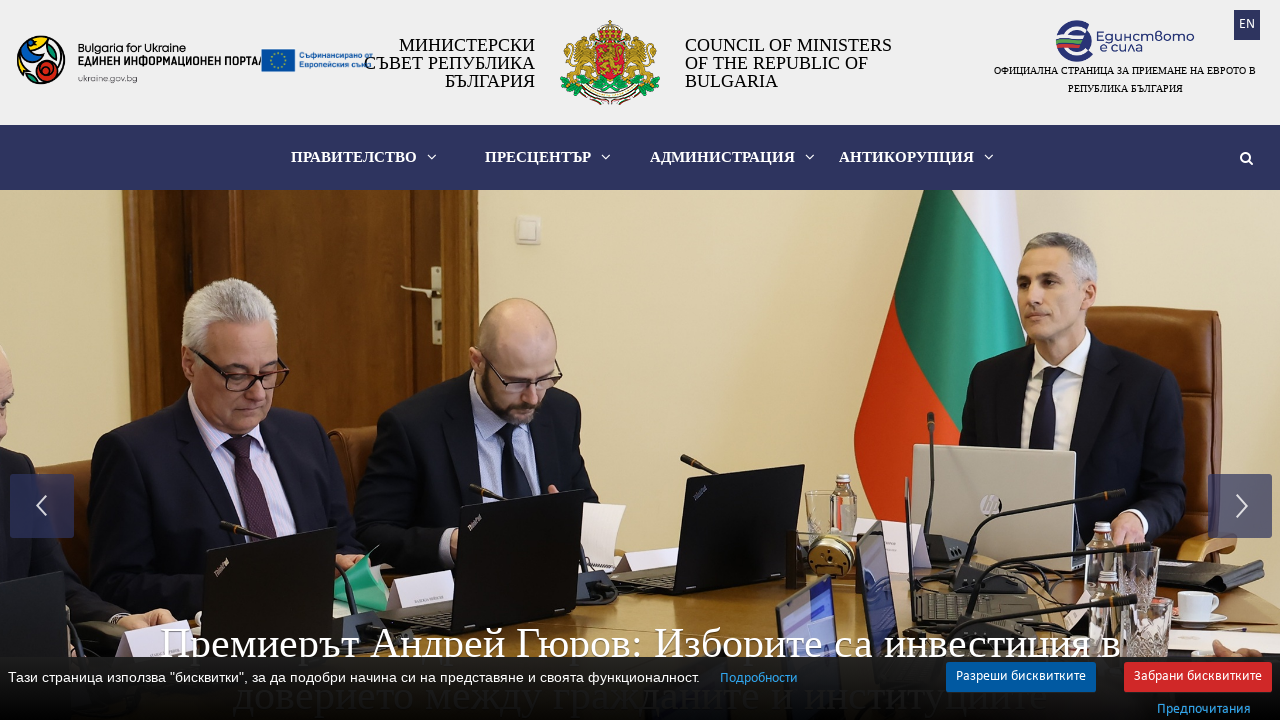

Navigation to Bing failed as expected in offline mode
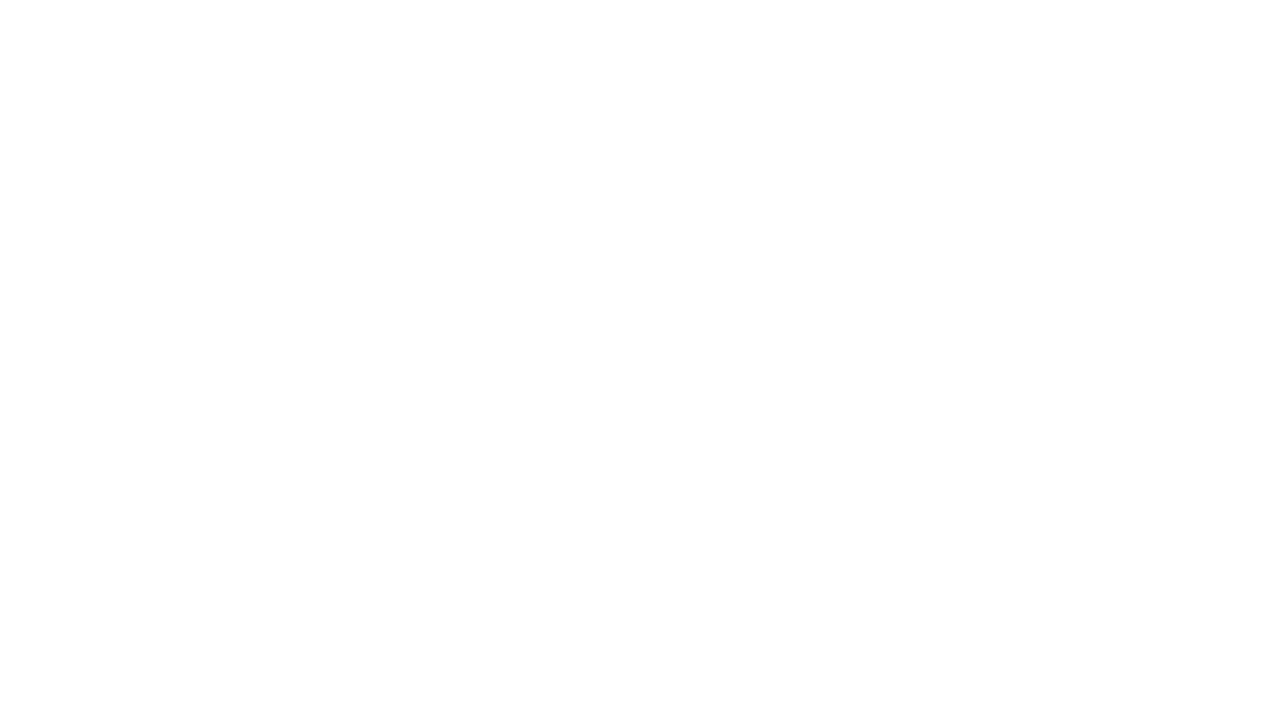

Reset network to online mode
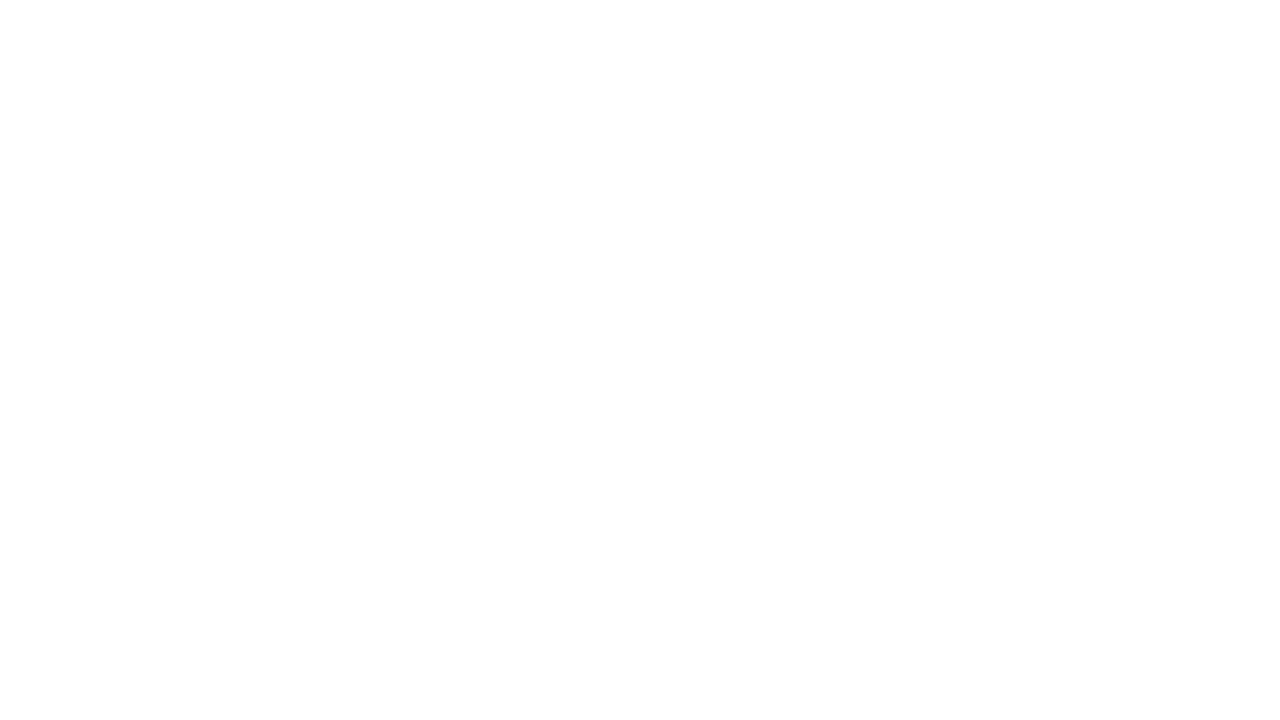

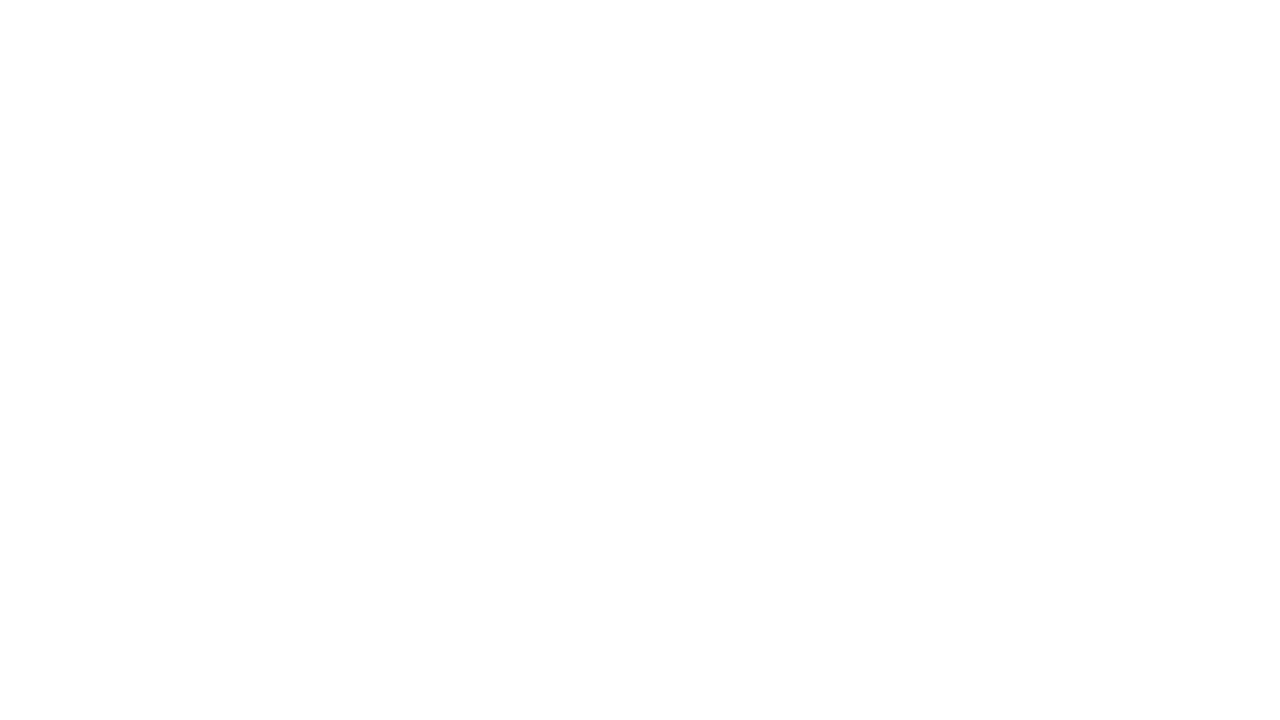